Tests JavaScript prompt by dismissing it without entering text

Starting URL: https://the-internet.herokuapp.com/

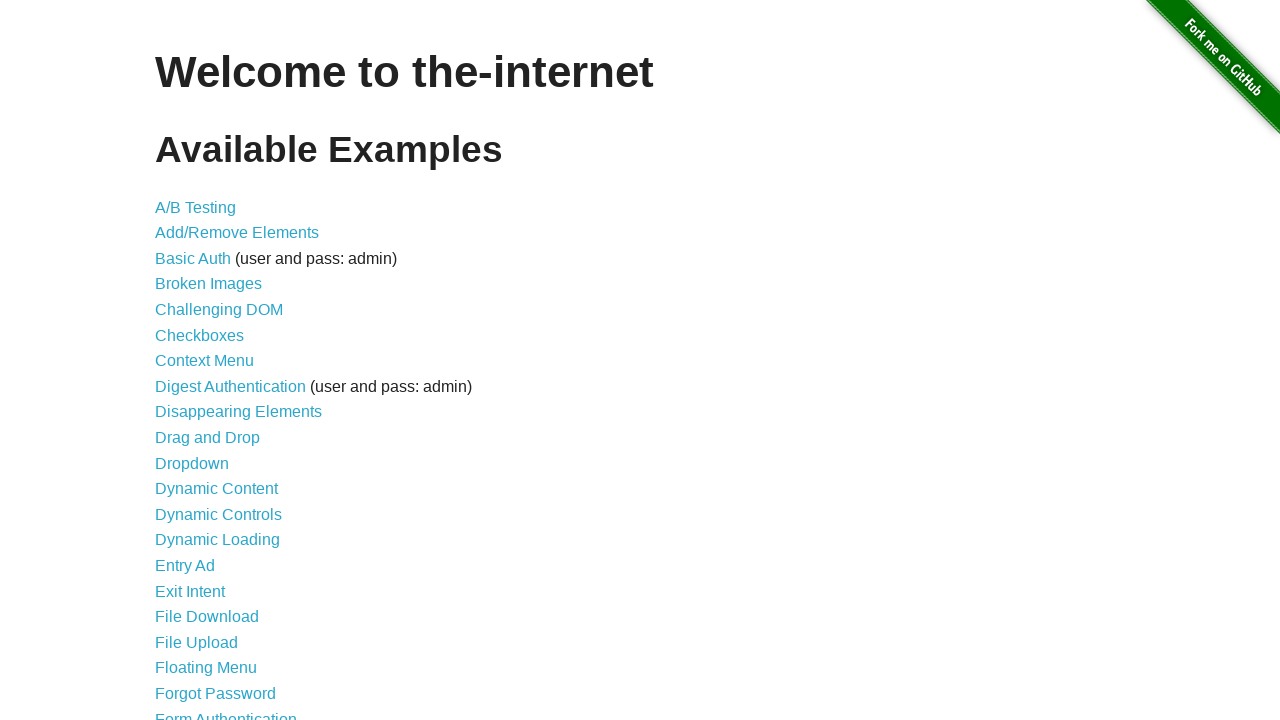

Clicked on JavaScript Alerts link at (214, 361) on xpath=//a[text()='JavaScript Alerts']
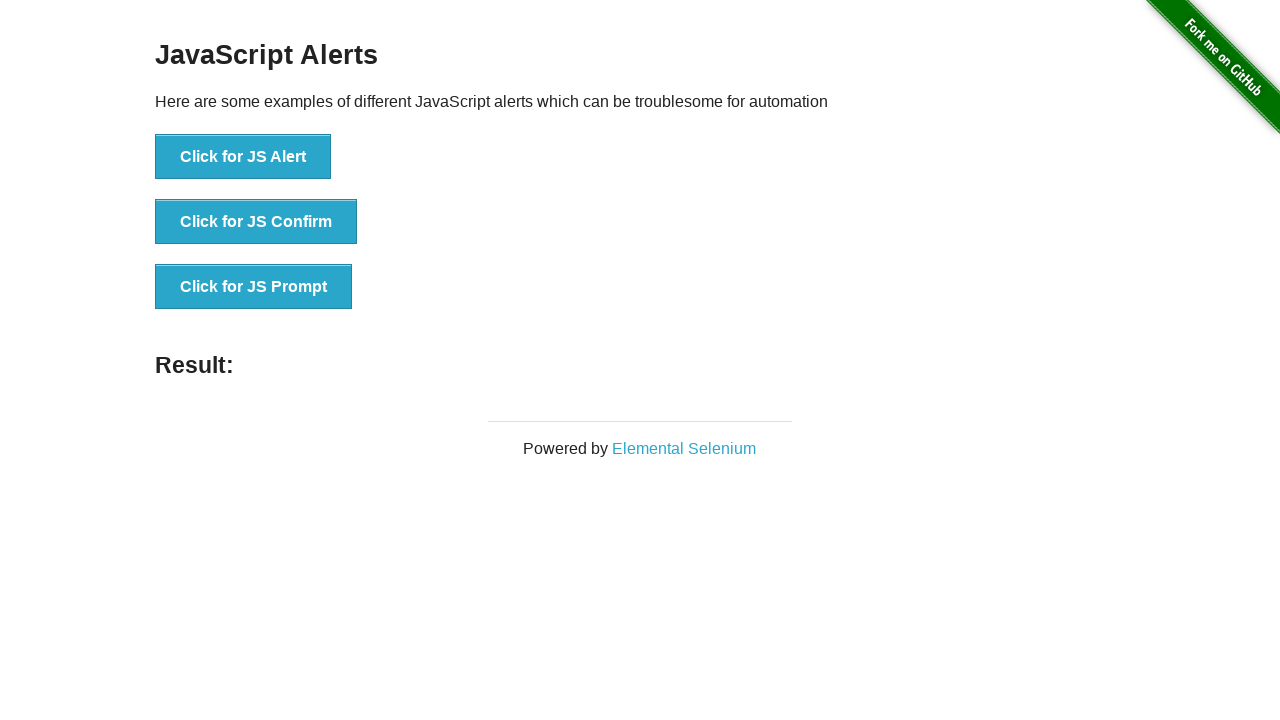

Clicked button to trigger JS Prompt at (254, 287) on xpath=//button[text()='Click for JS Prompt']
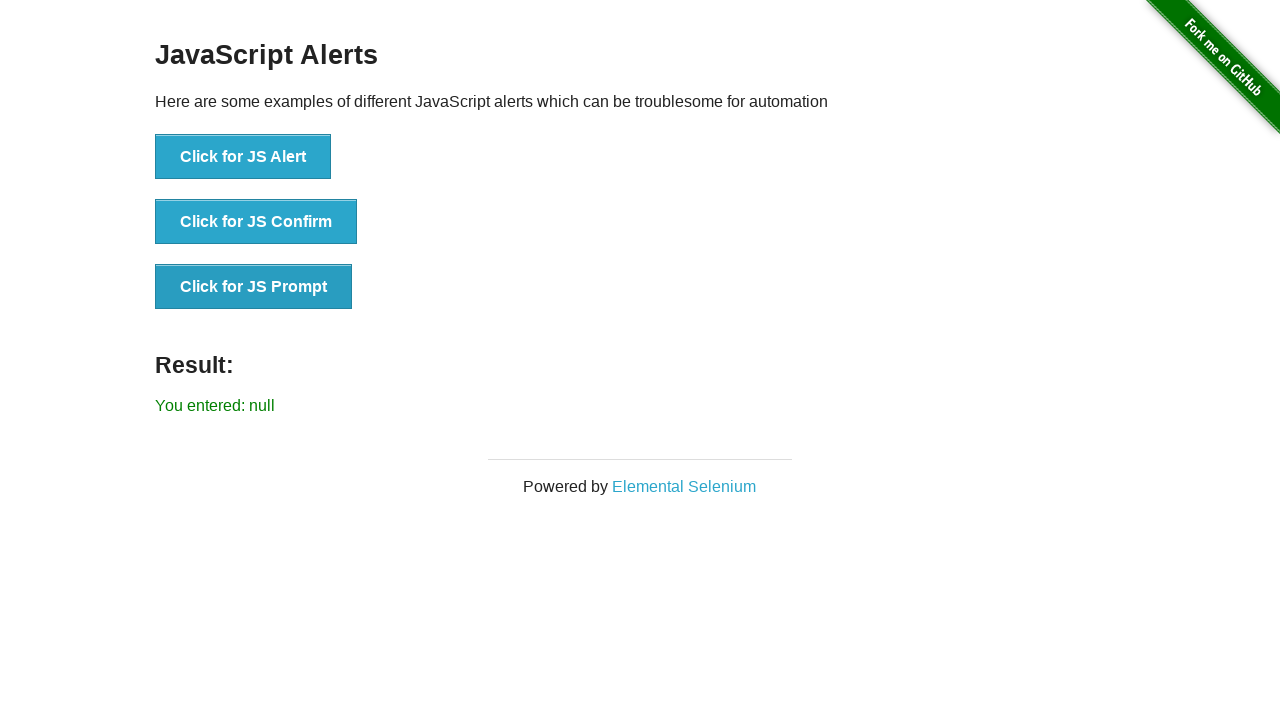

Dismissed the prompt without entering text
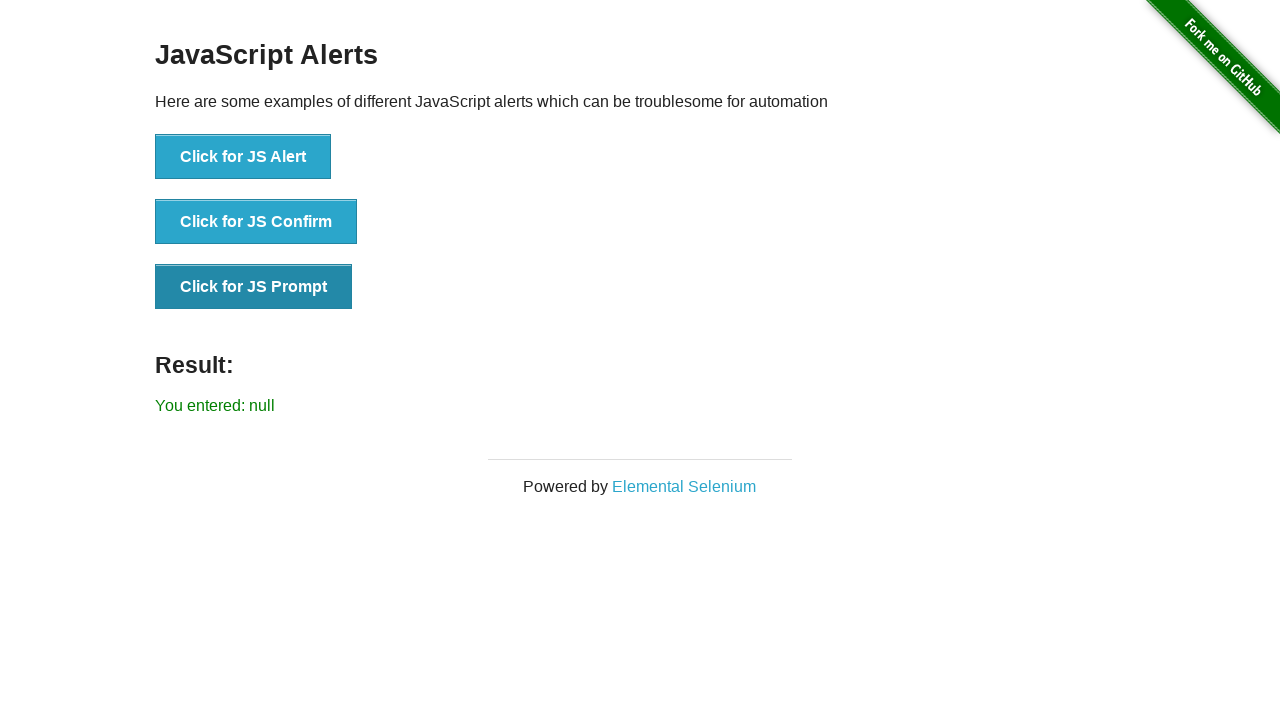

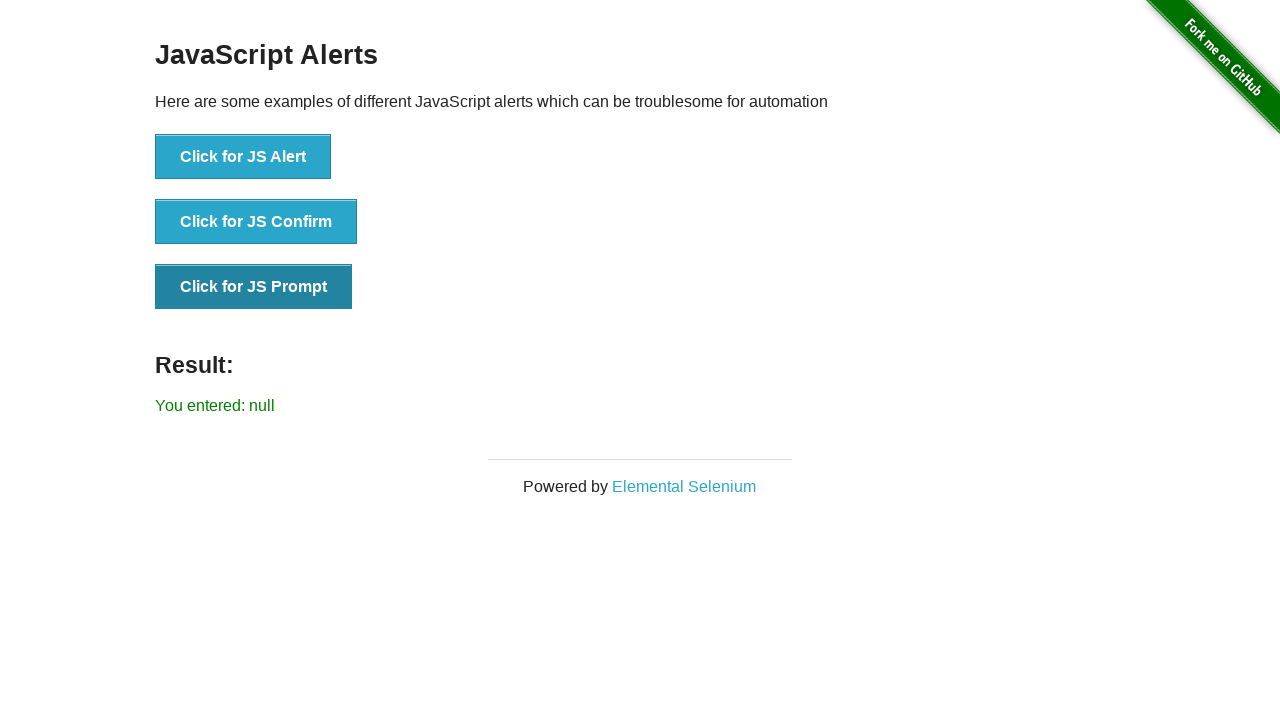